Tests mouse hover functionality on W3Schools try-it editor by hovering over an image element inside an iframe

Starting URL: https://www.w3schools.com/jsref/tryit.asp?filename=tryjsref_onmouseover

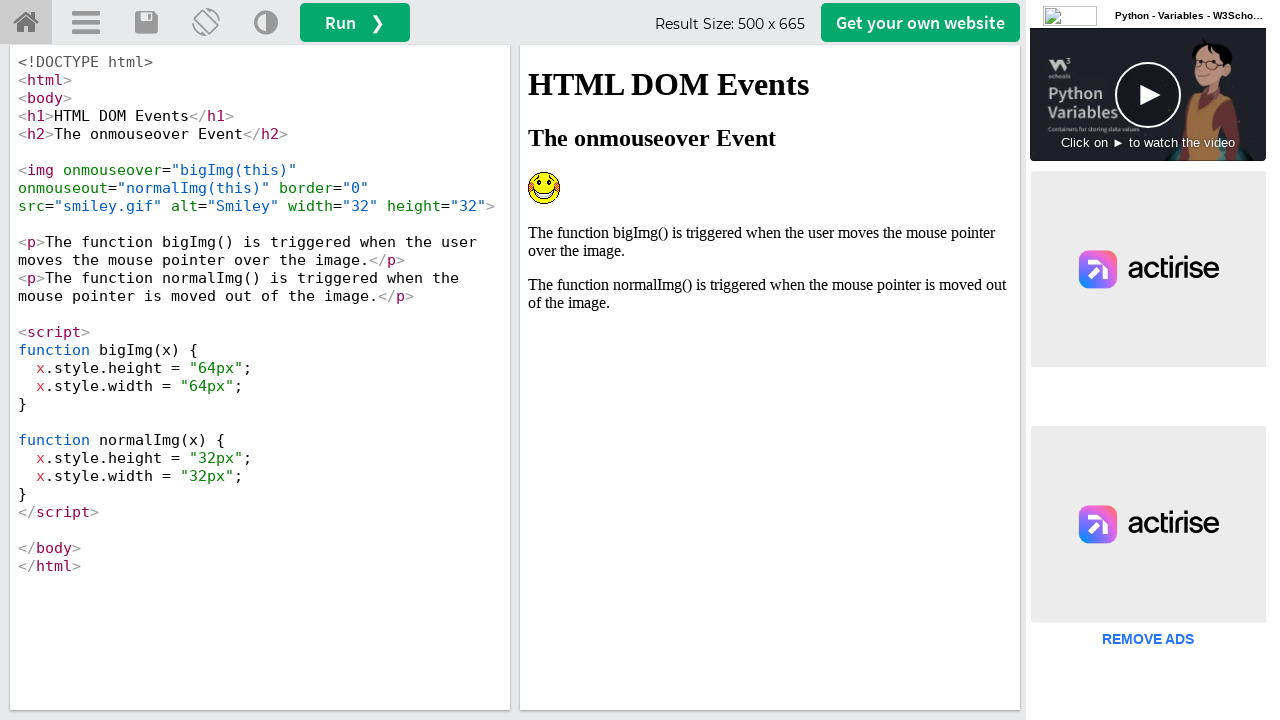

Located iframe with id 'iframeResult'
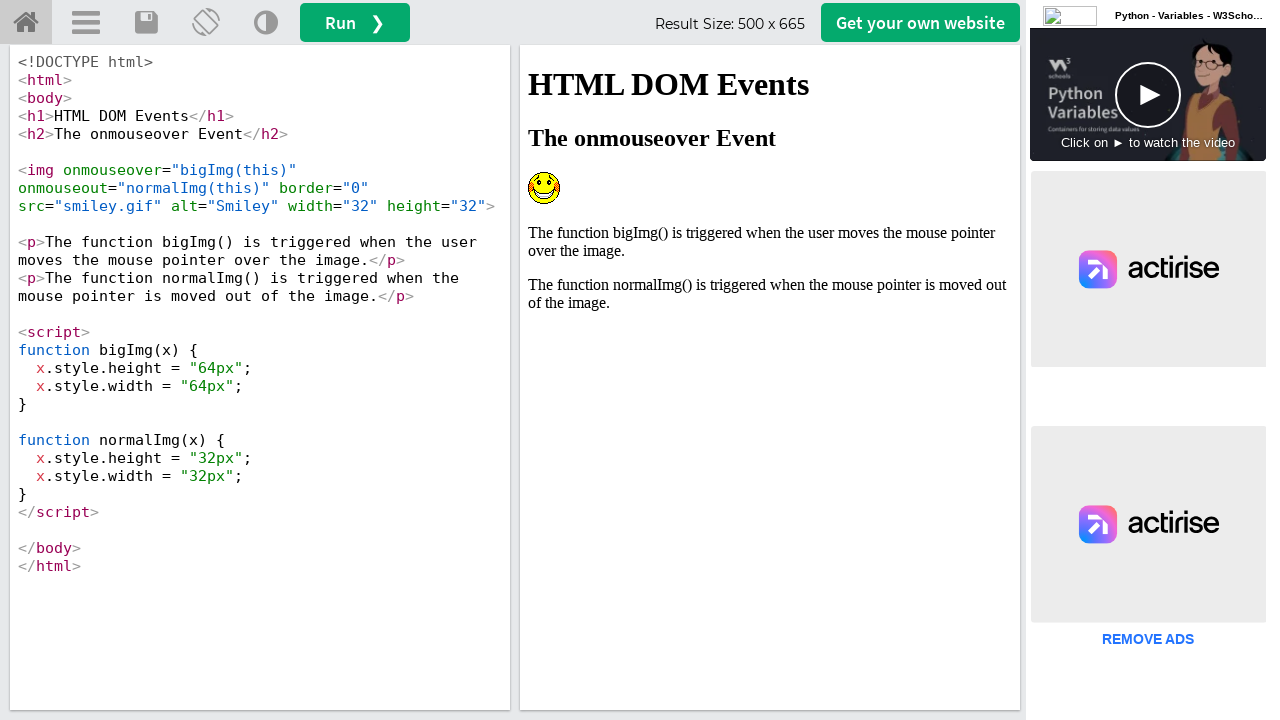

Located smiley image element with alt text 'Smiley'
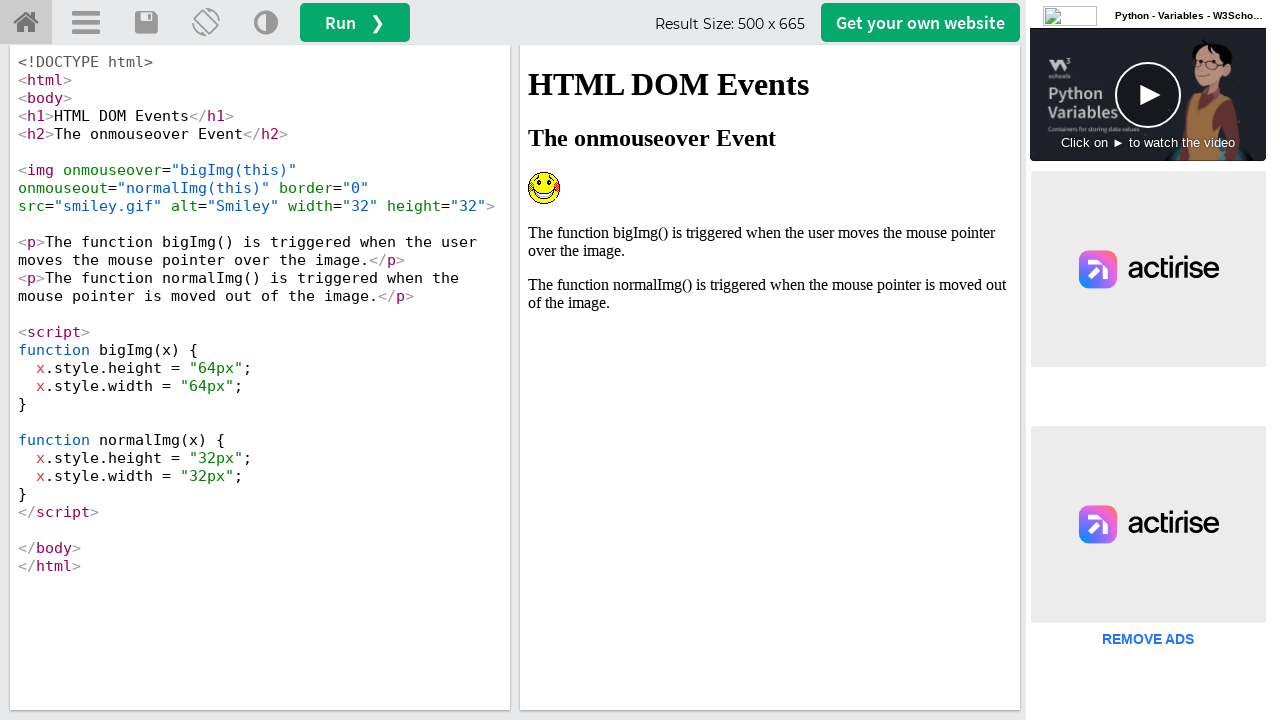

Hovered mouse over smiley image element to trigger onmouseover event at (544, 188) on iframe[id='iframeResult'] >> internal:control=enter-frame >> img[alt='Smiley']
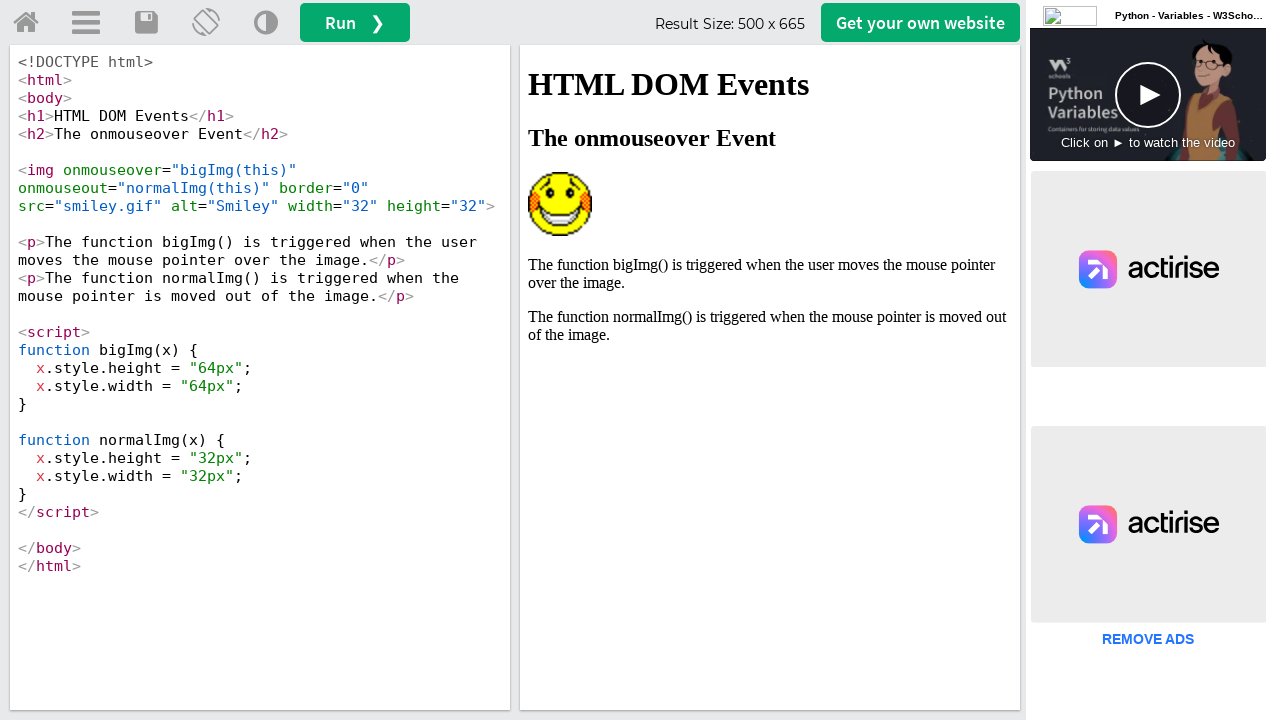

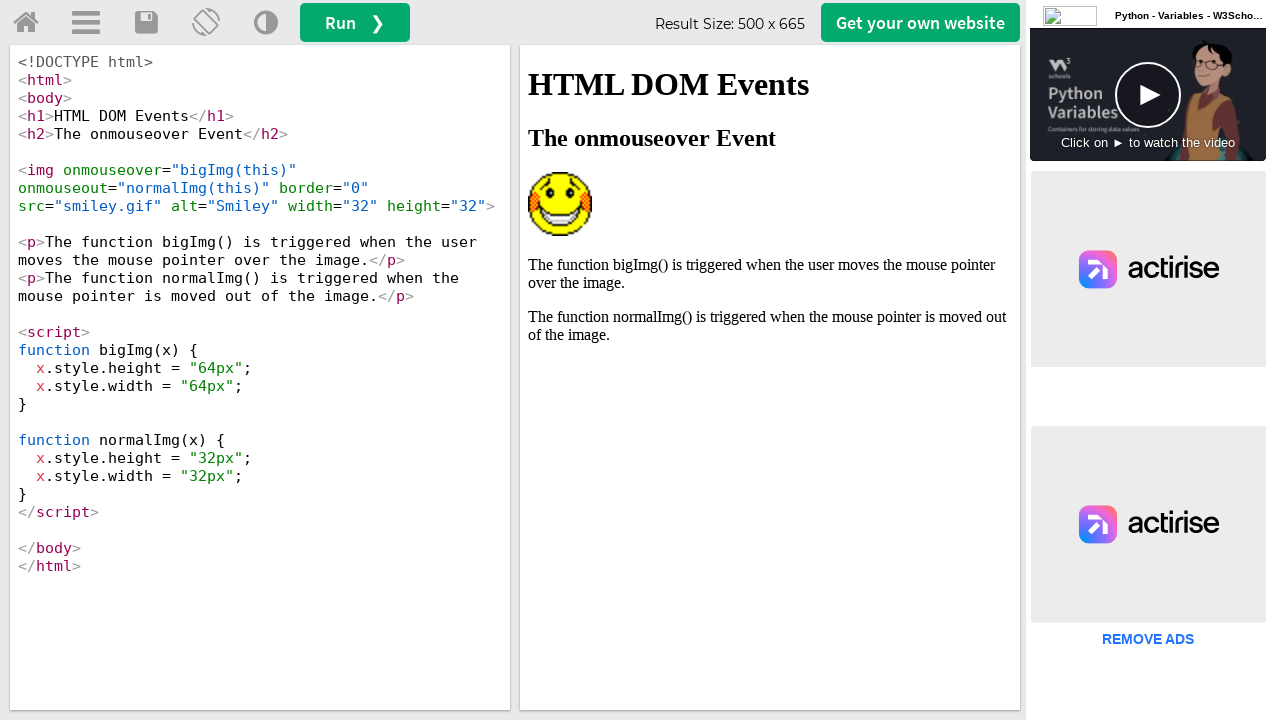